Tests AJAX functionality by clicking a button and waiting for a success message to appear after an asynchronous request completes

Starting URL: http://www.uitestingplayground.com/ajax

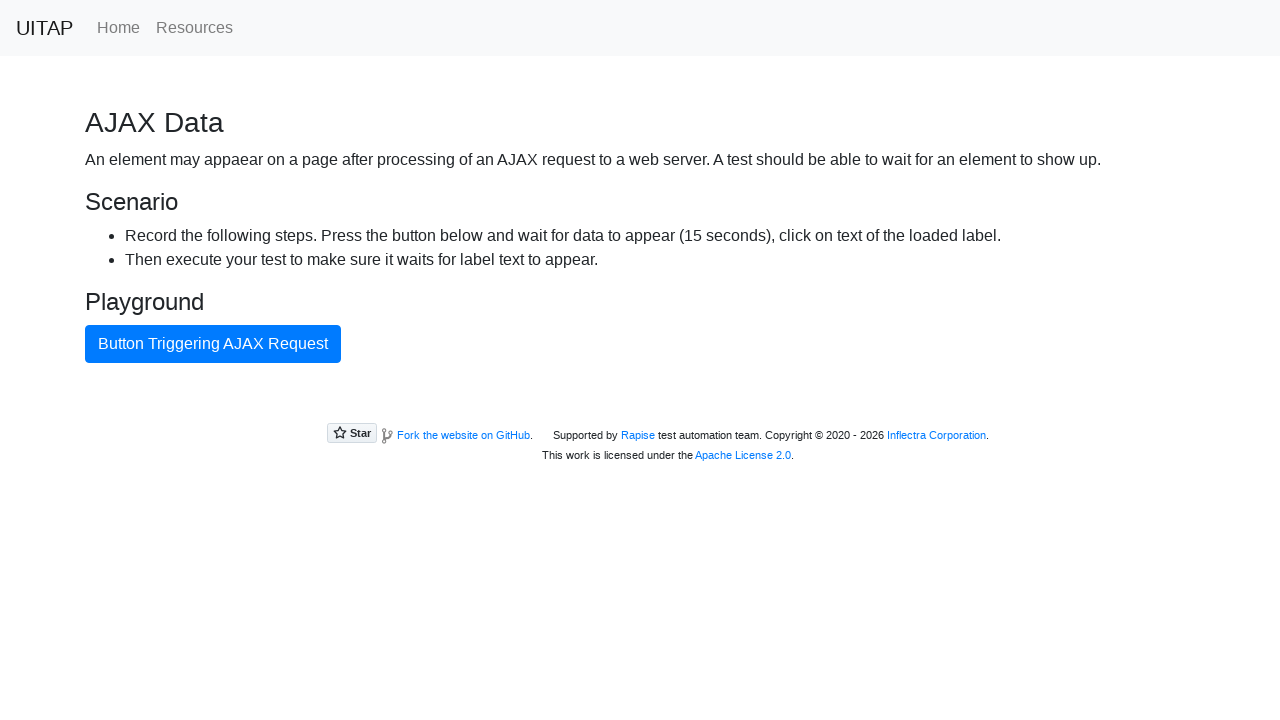

Clicked the blue AJAX button at (213, 344) on #ajaxButton
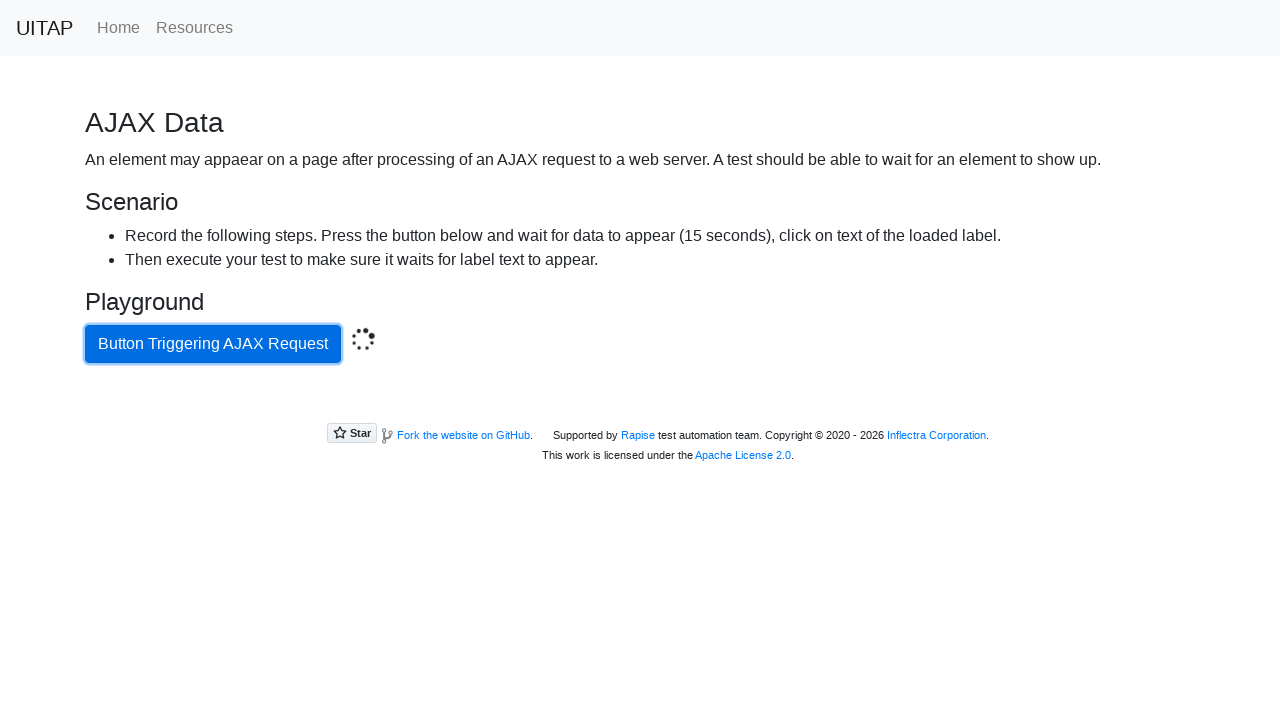

Success message appeared after AJAX request completed
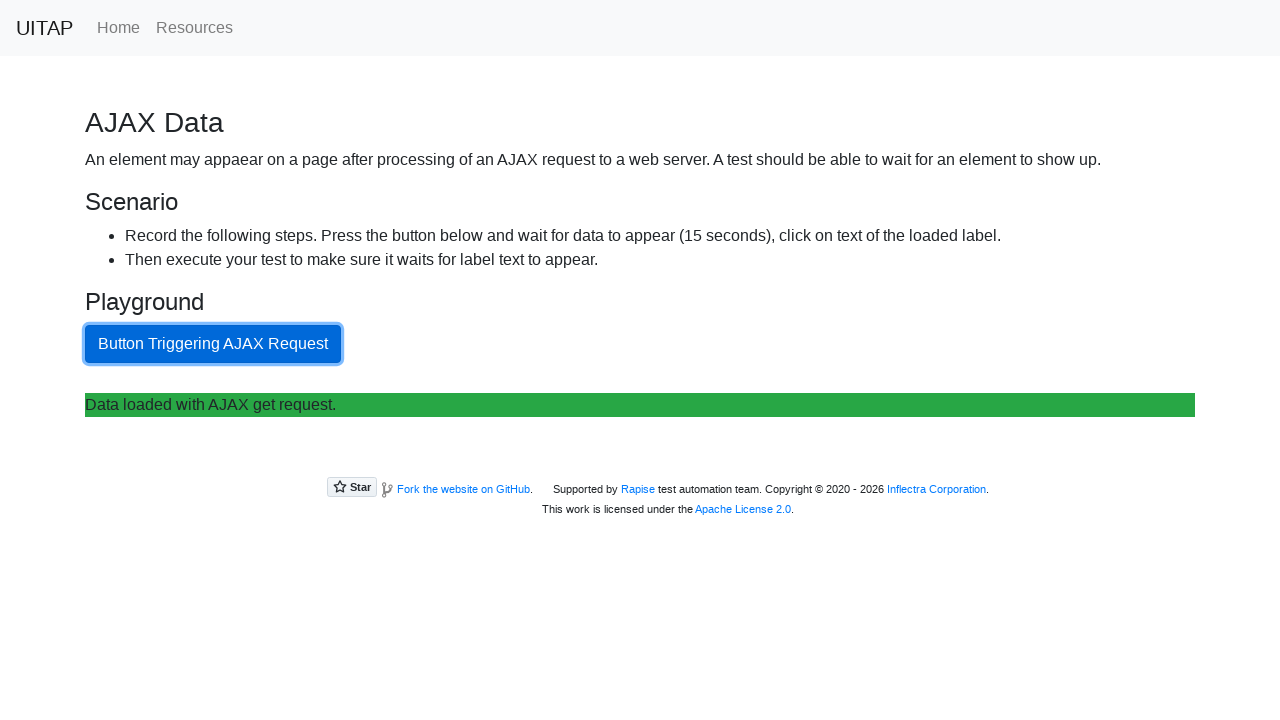

Retrieved success message text: Data loaded with AJAX get request.
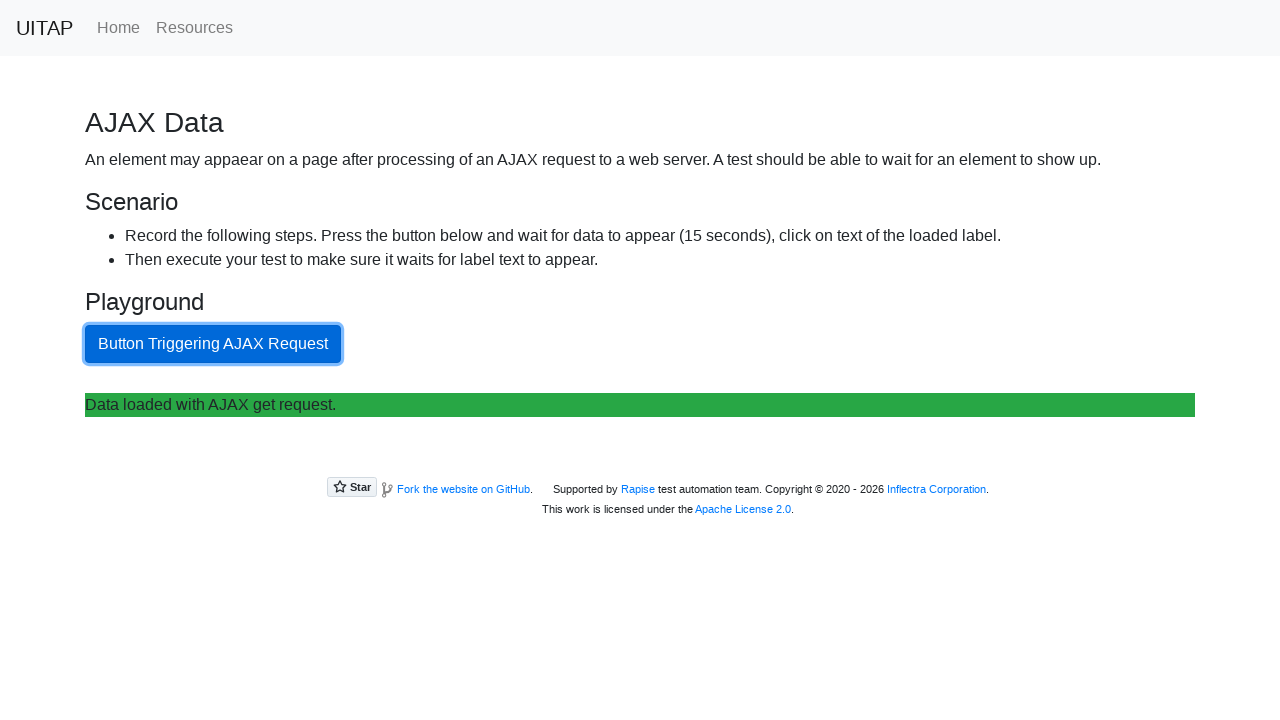

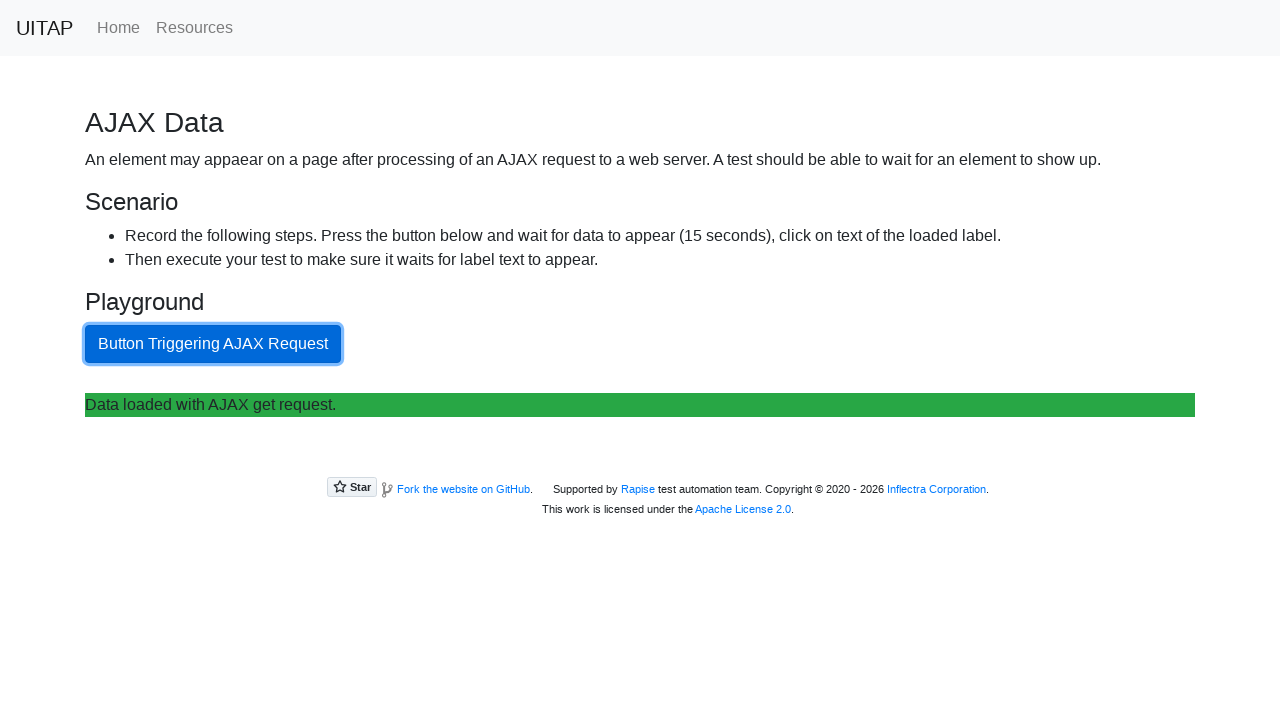